Tests a practice form by filling in name, email, password fields, selecting checkbox, choosing dropdown option, selecting radio button, entering birthday, and submitting the form

Starting URL: https://rahulshettyacademy.com/angularpractice/

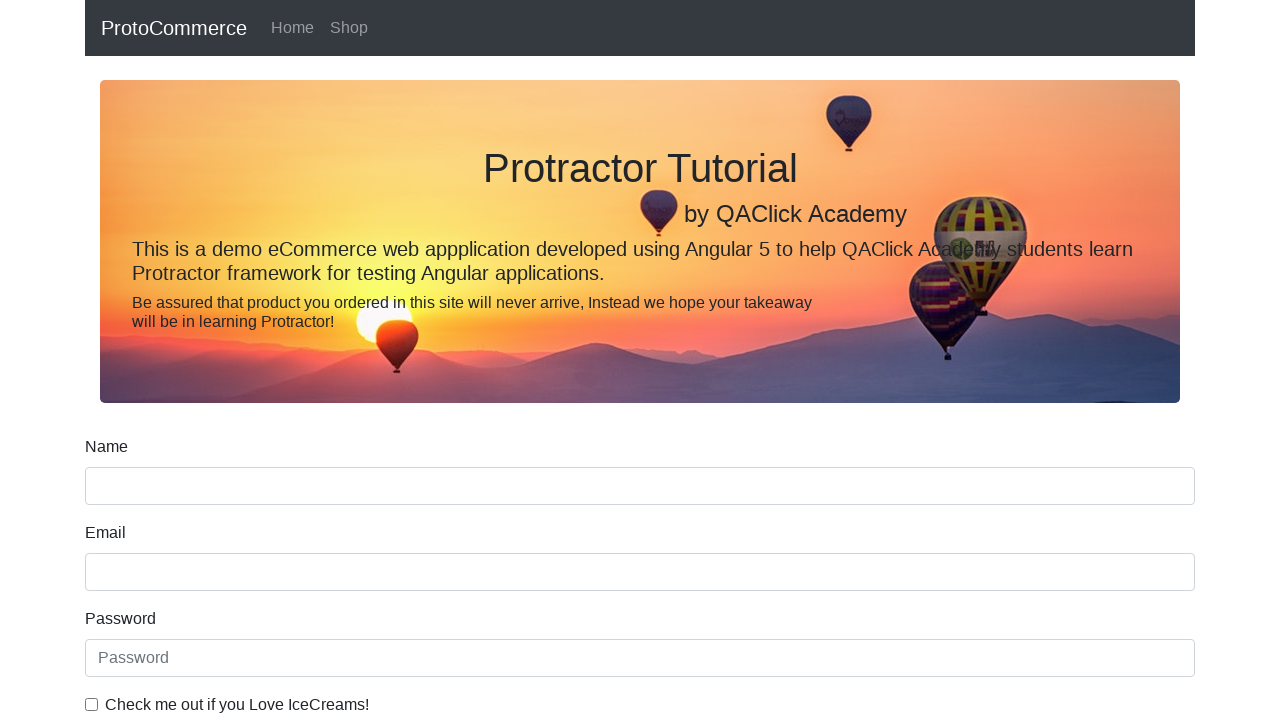

Filled name field with 'Surbhi' on input[name='name']
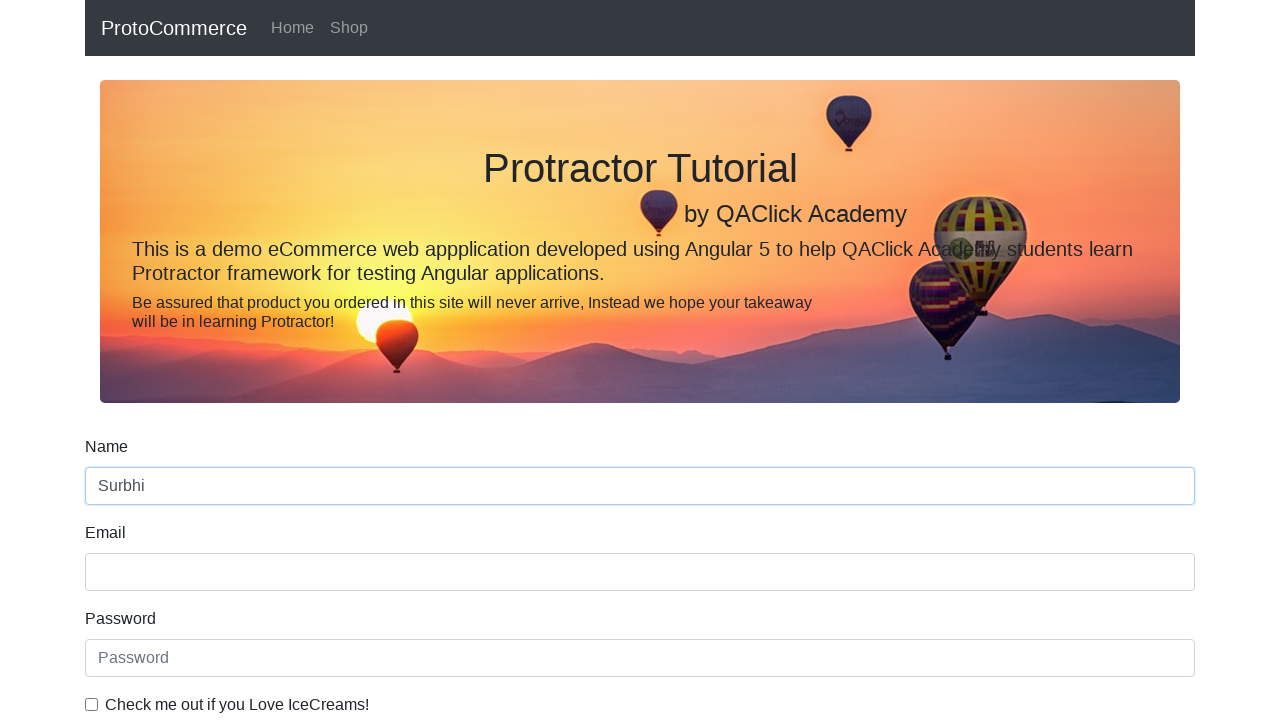

Filled email field with 'surbhidoc11@gmail.com' on input[name='email']
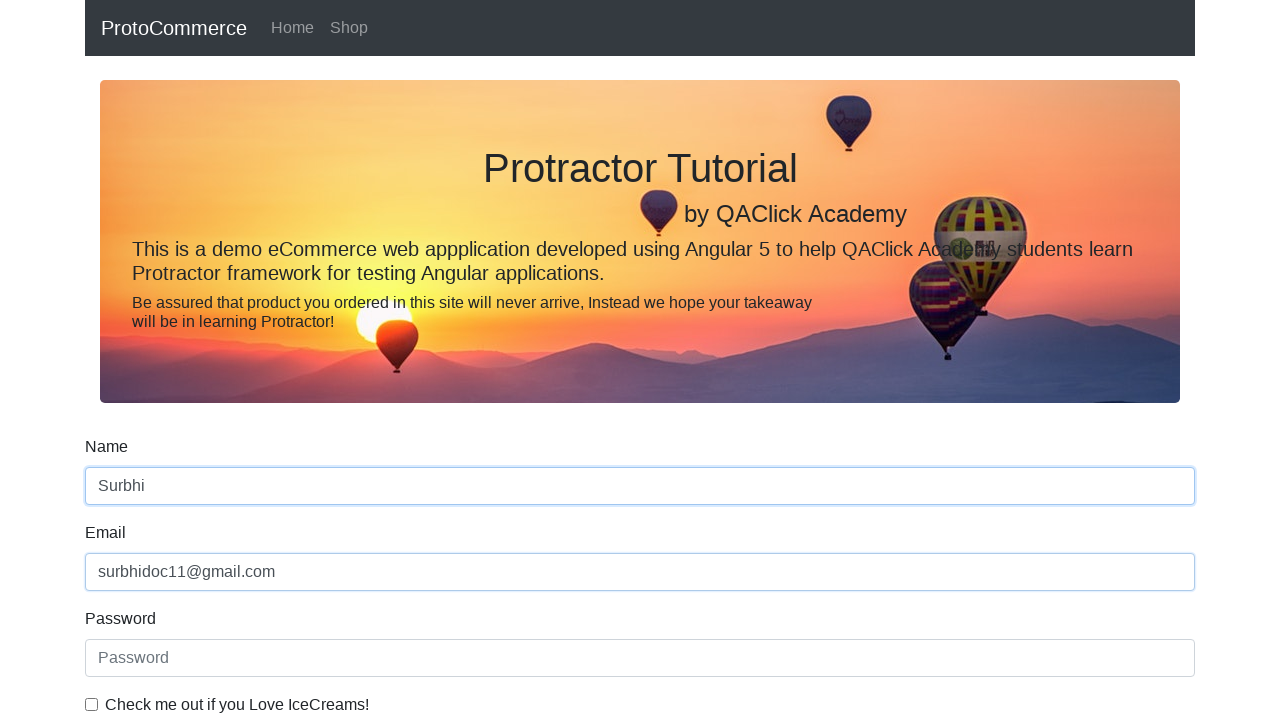

Filled password field with 'Password1' on #exampleInputPassword1
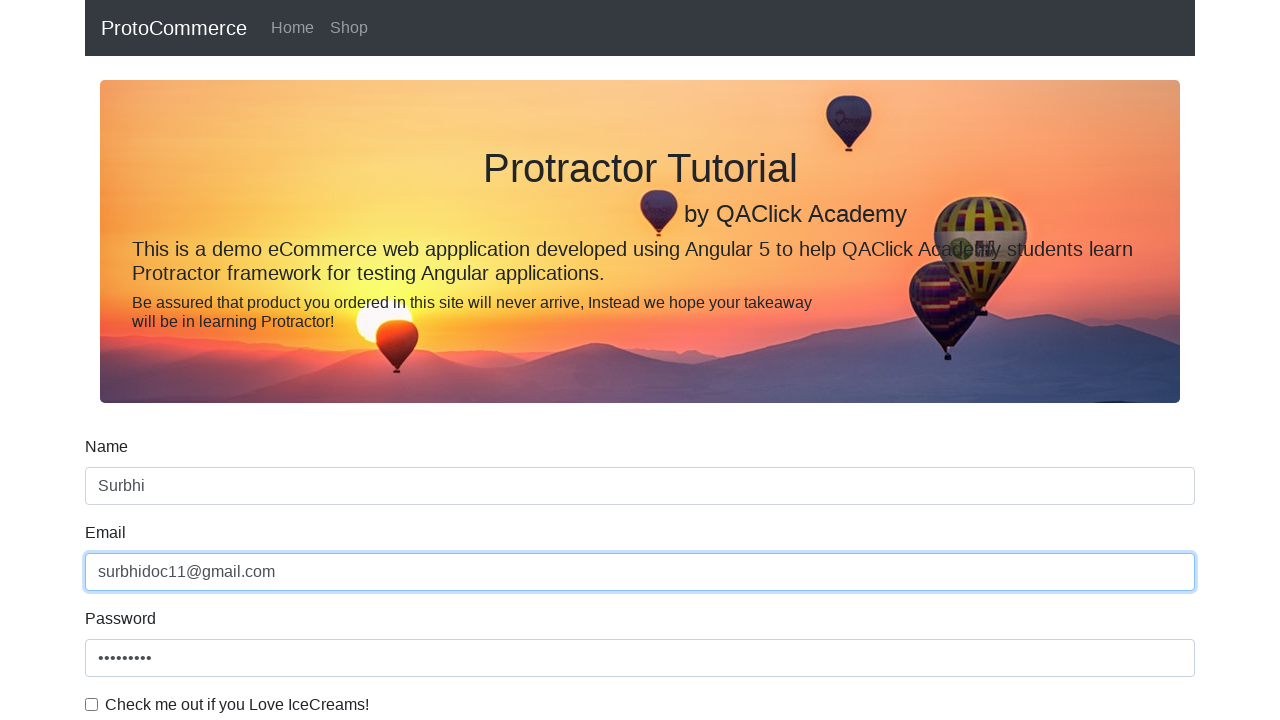

Clicked the checkbox to select it at (92, 704) on #exampleCheck1
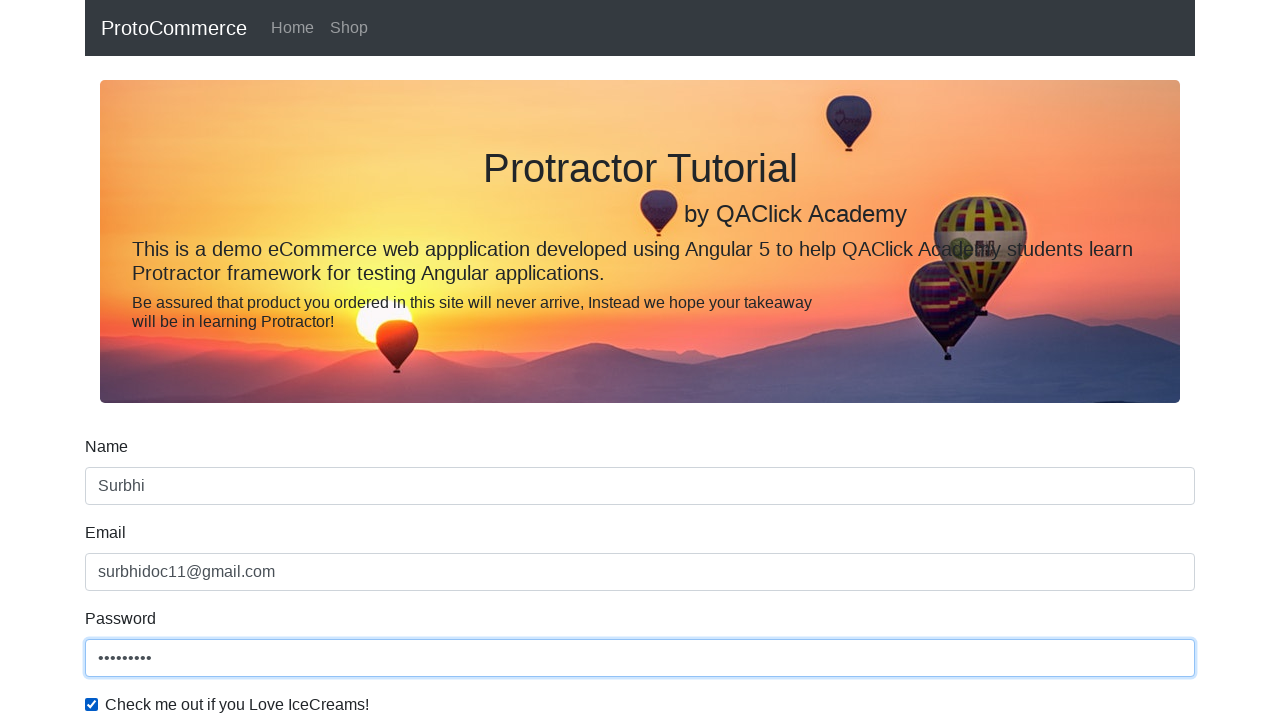

Selected second option from dropdown on #exampleFormControlSelect1
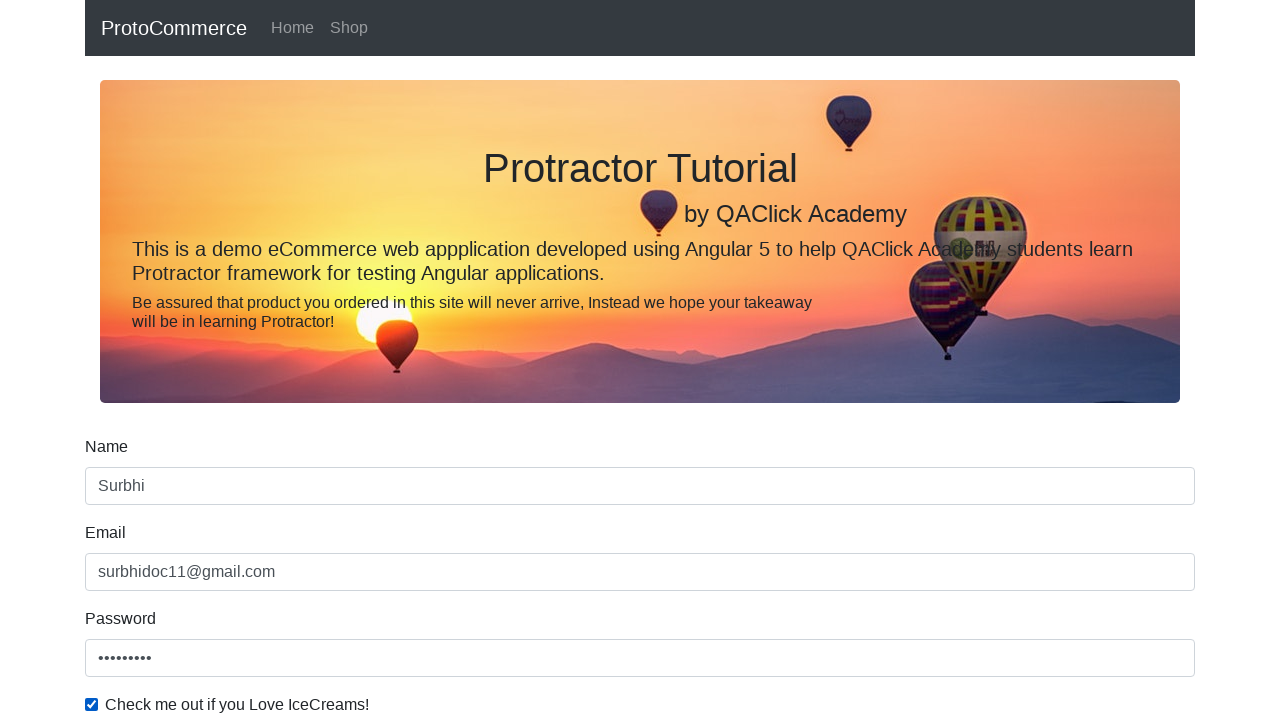

Clicked the radio button to select it at (238, 360) on #inlineRadio1
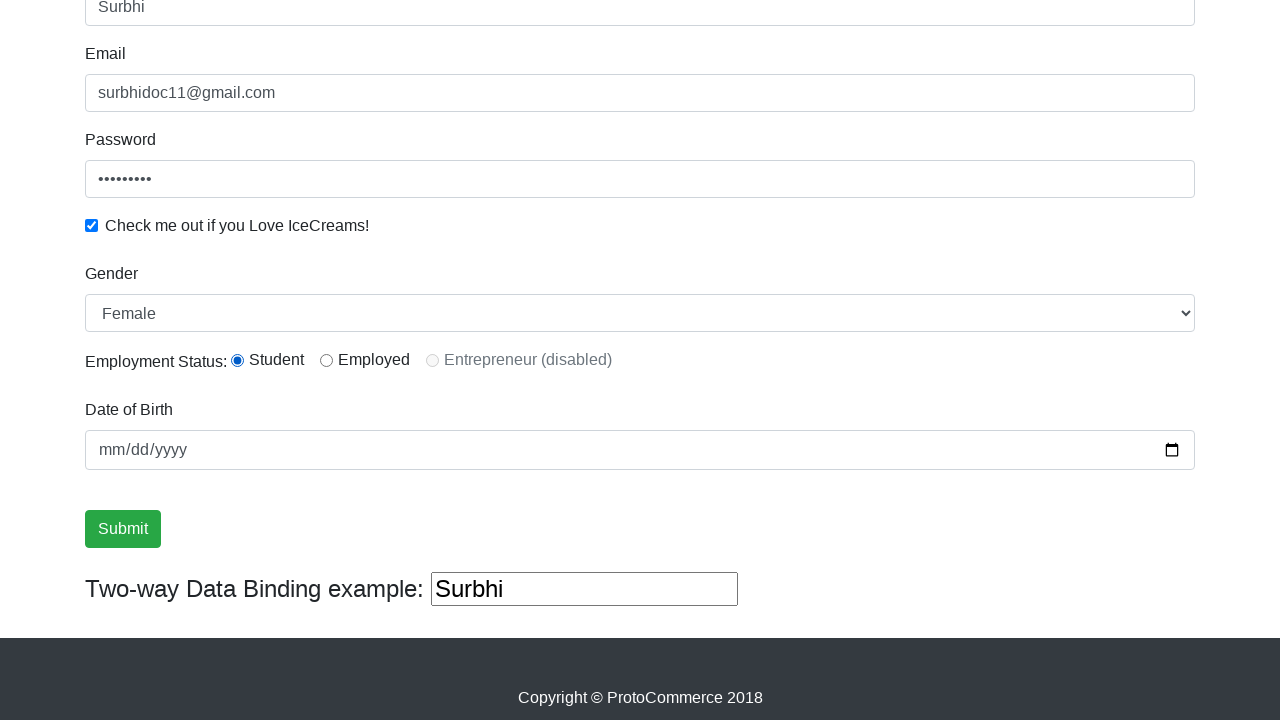

Filled birthday field with '1993-07-11' on input[name='bday']
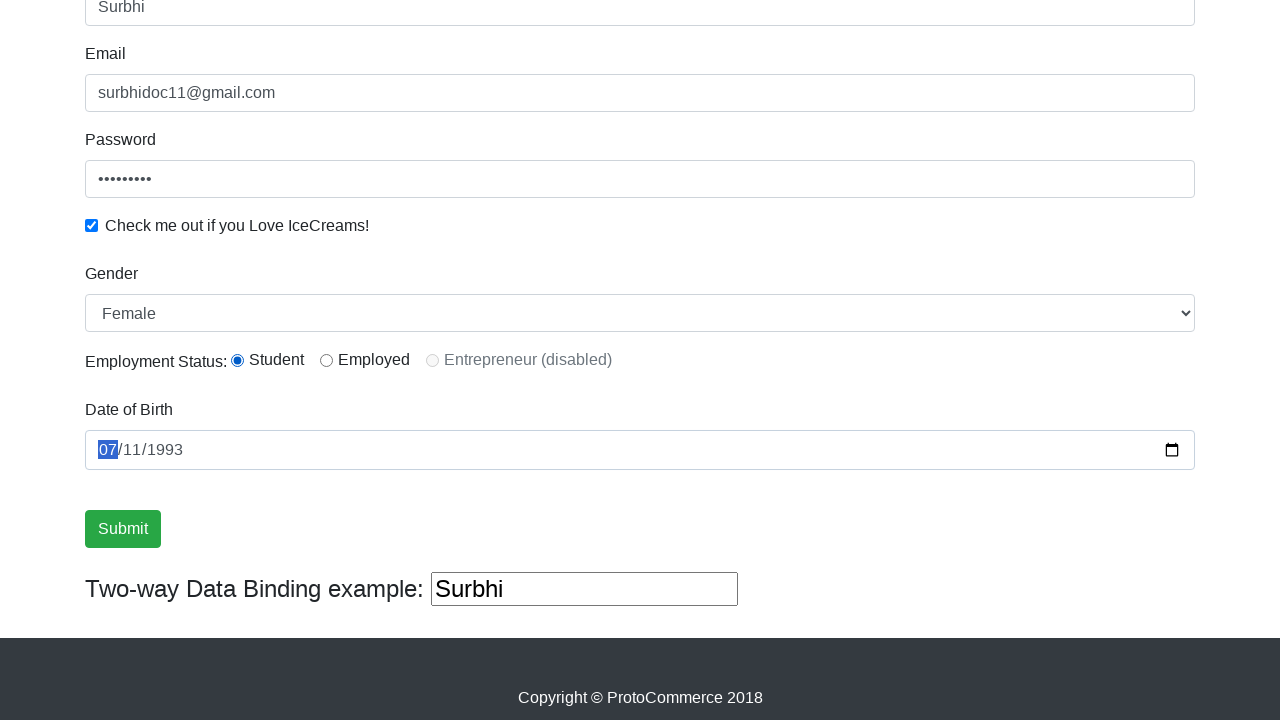

Clicked the submit button to submit the form at (123, 529) on input.btn.btn-success
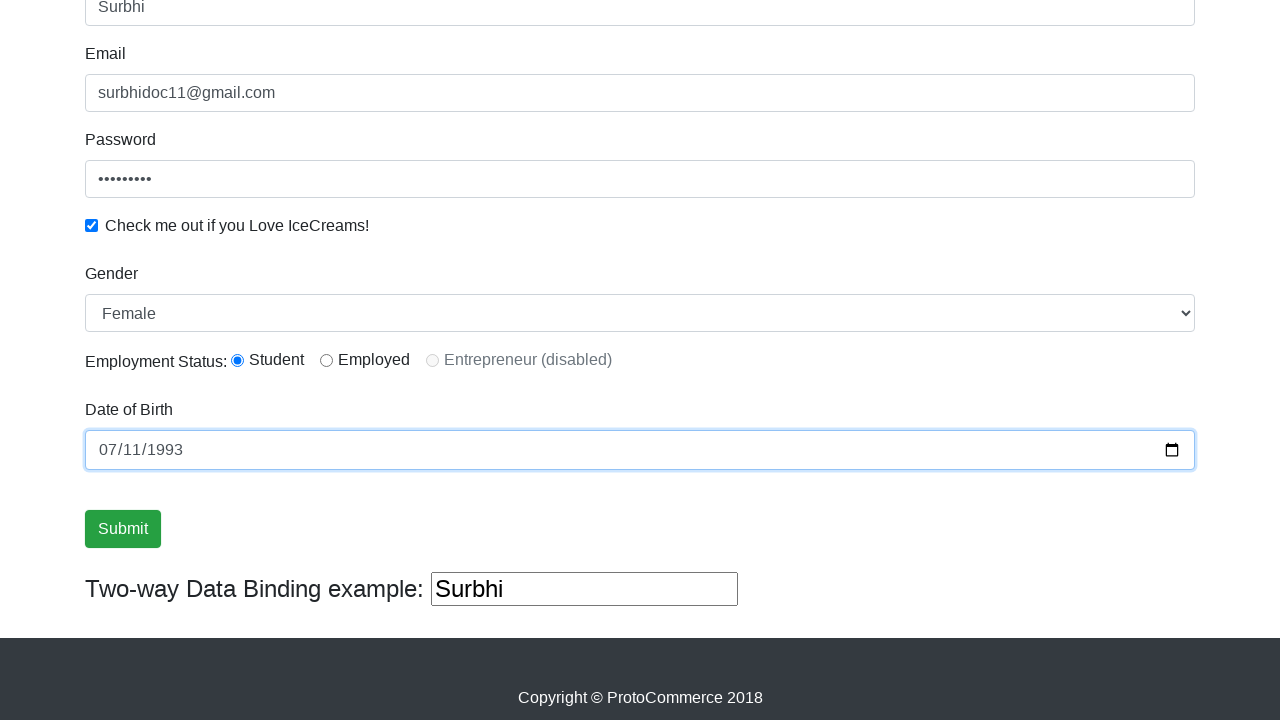

Success message appeared confirming form submission
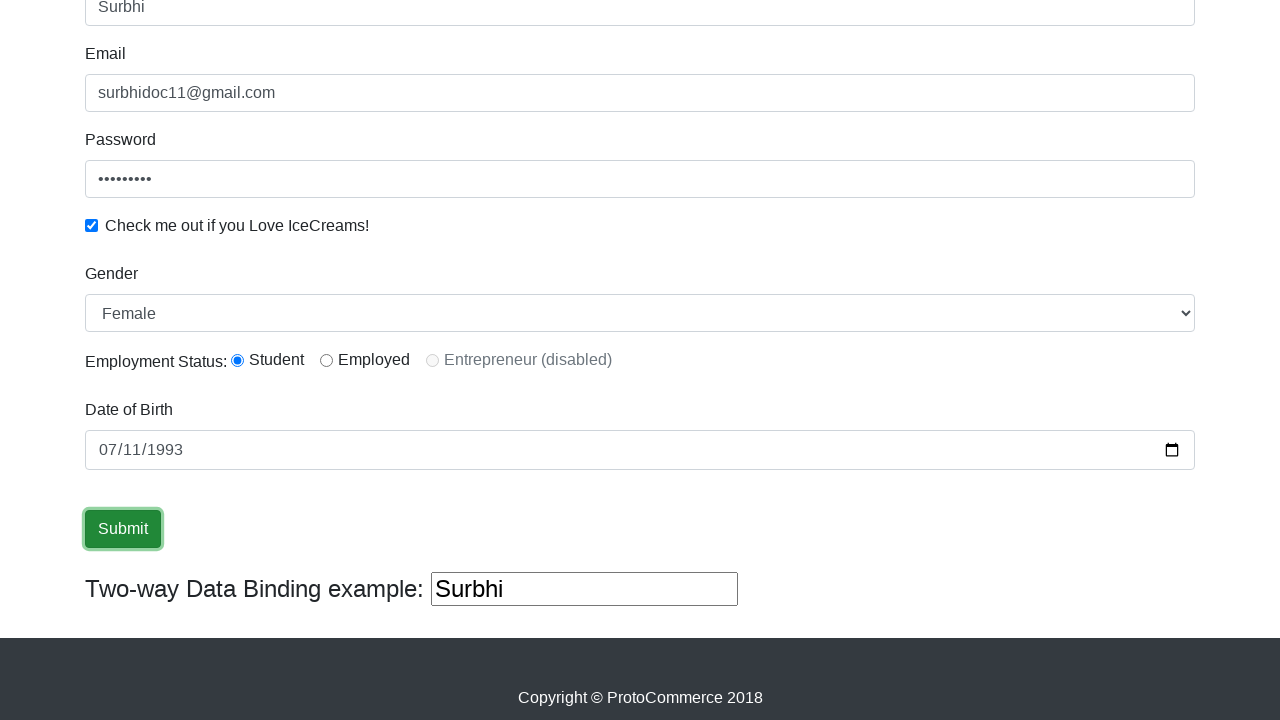

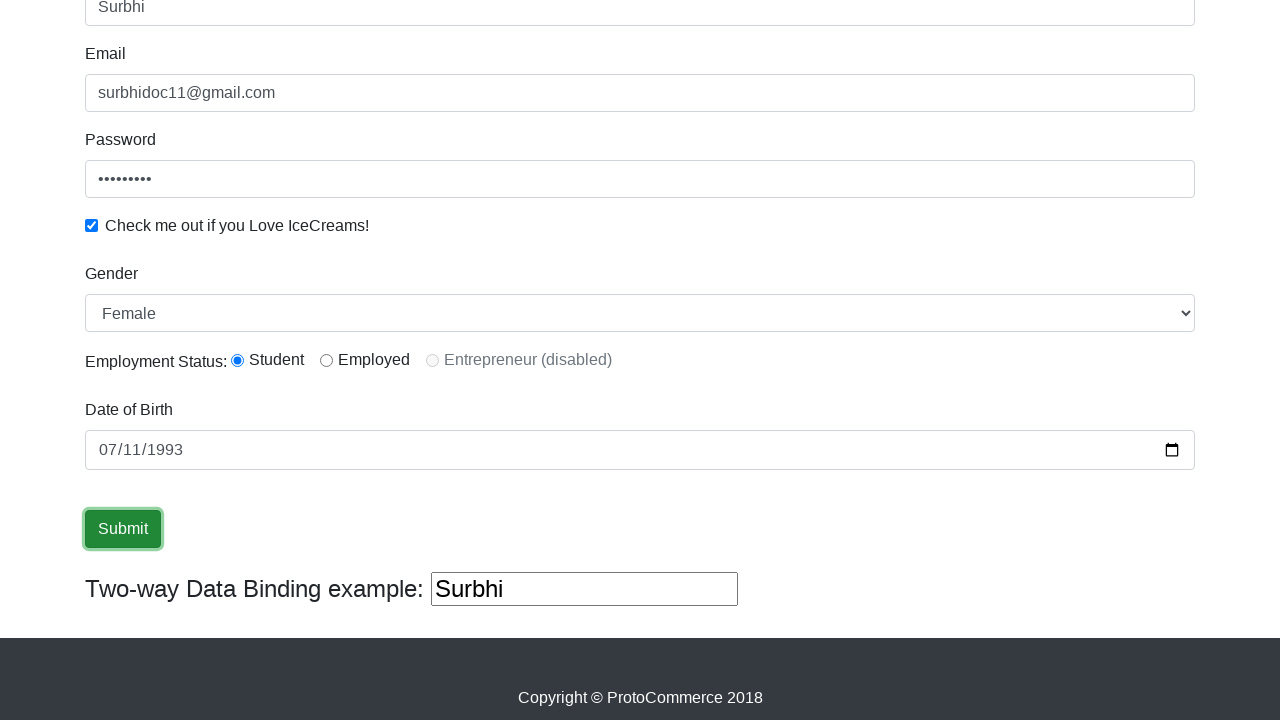